Navigates to jQuery UI website and clicks on the "Droppable" link in the sidebar

Starting URL: https://jqueryui.com/

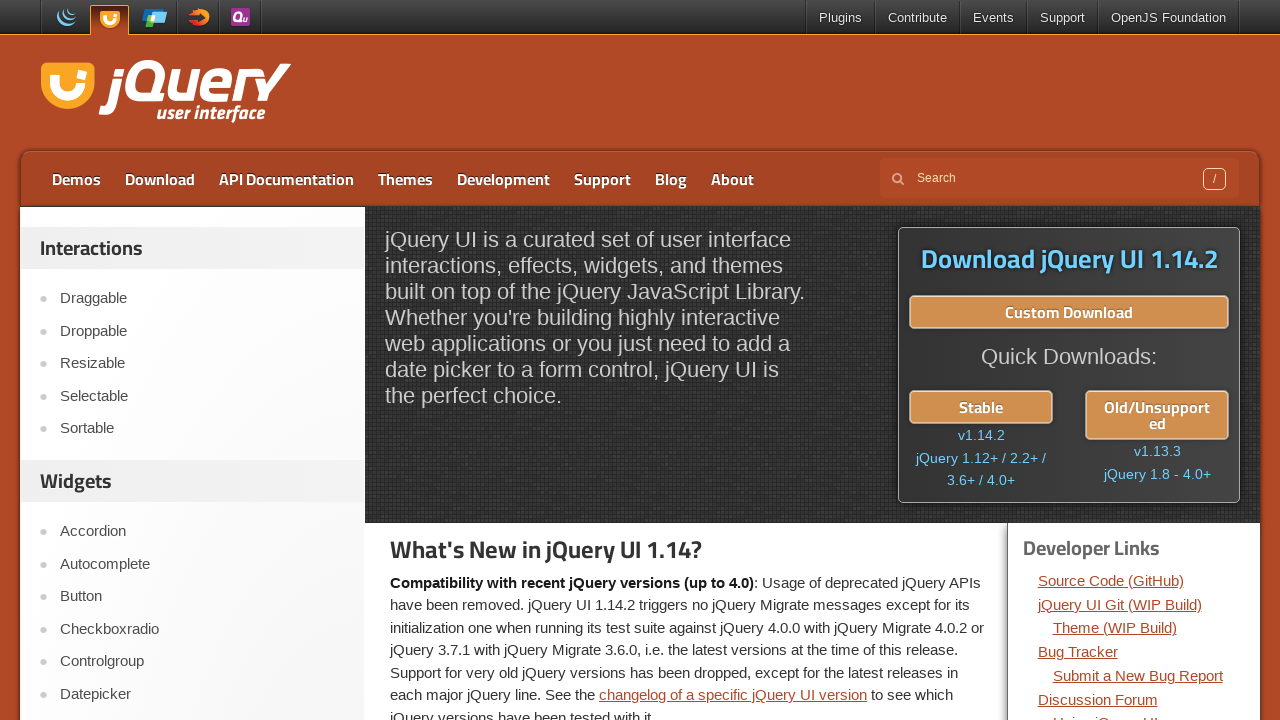

Navigated to jQuery UI website
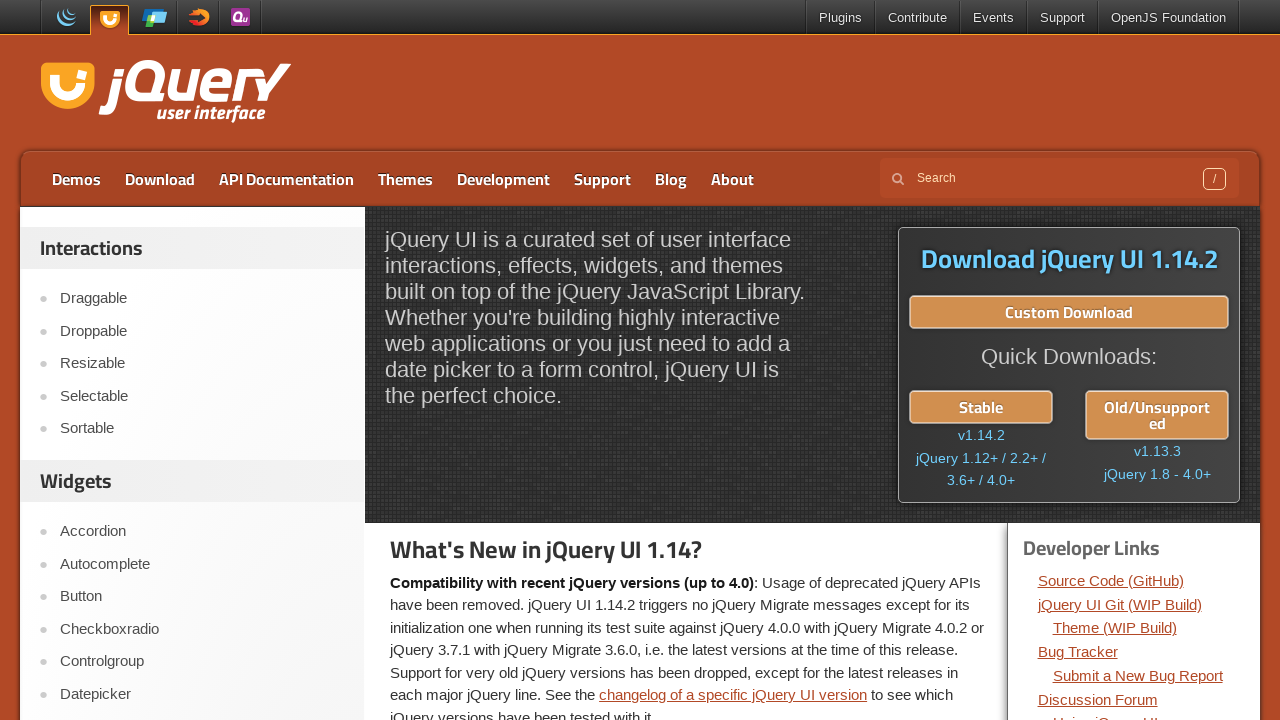

Located all sidebar menu items
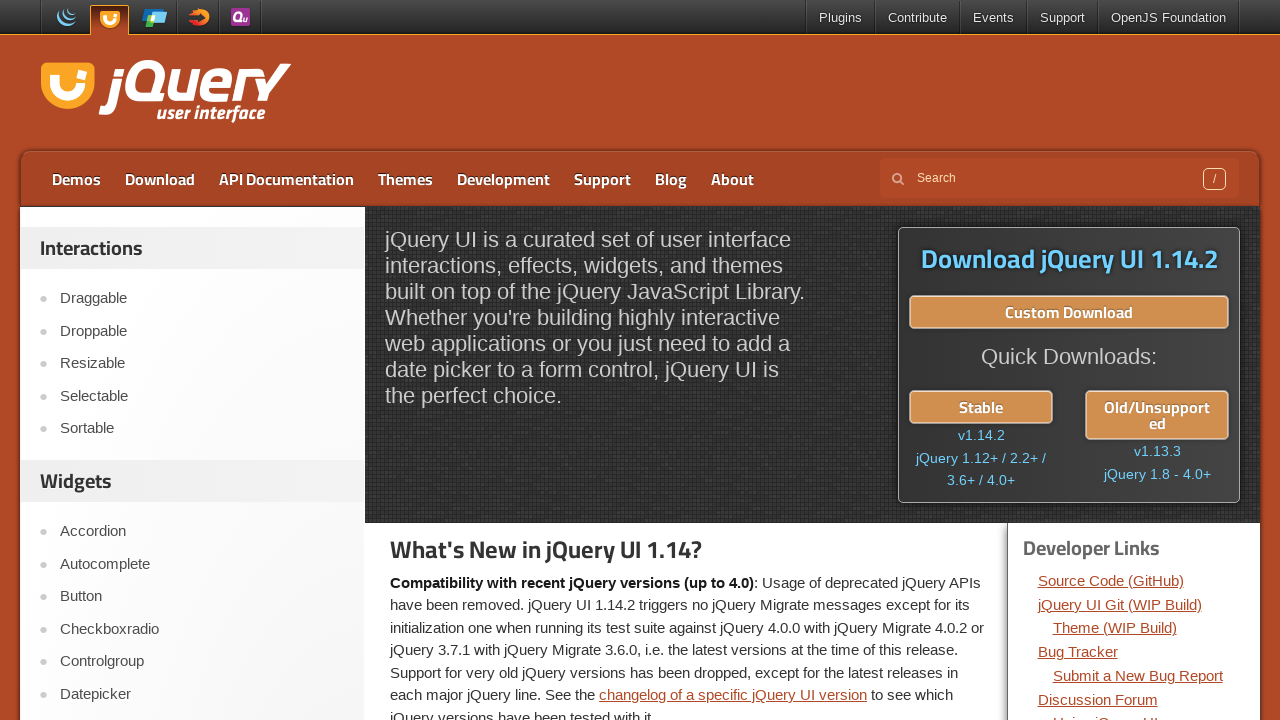

Clicked on the 'Droppable' link in the sidebar at (196, 331) on xpath=//div[@id='sidebar']/aside[1]//li >> nth=1
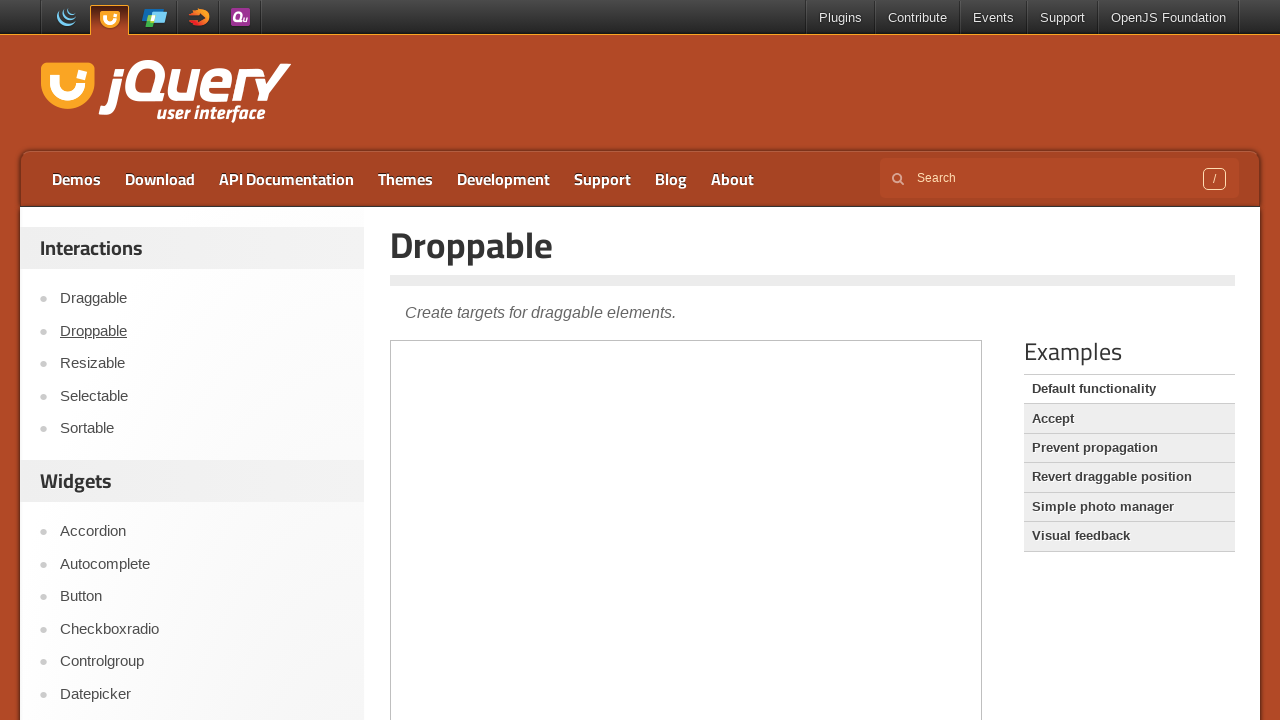

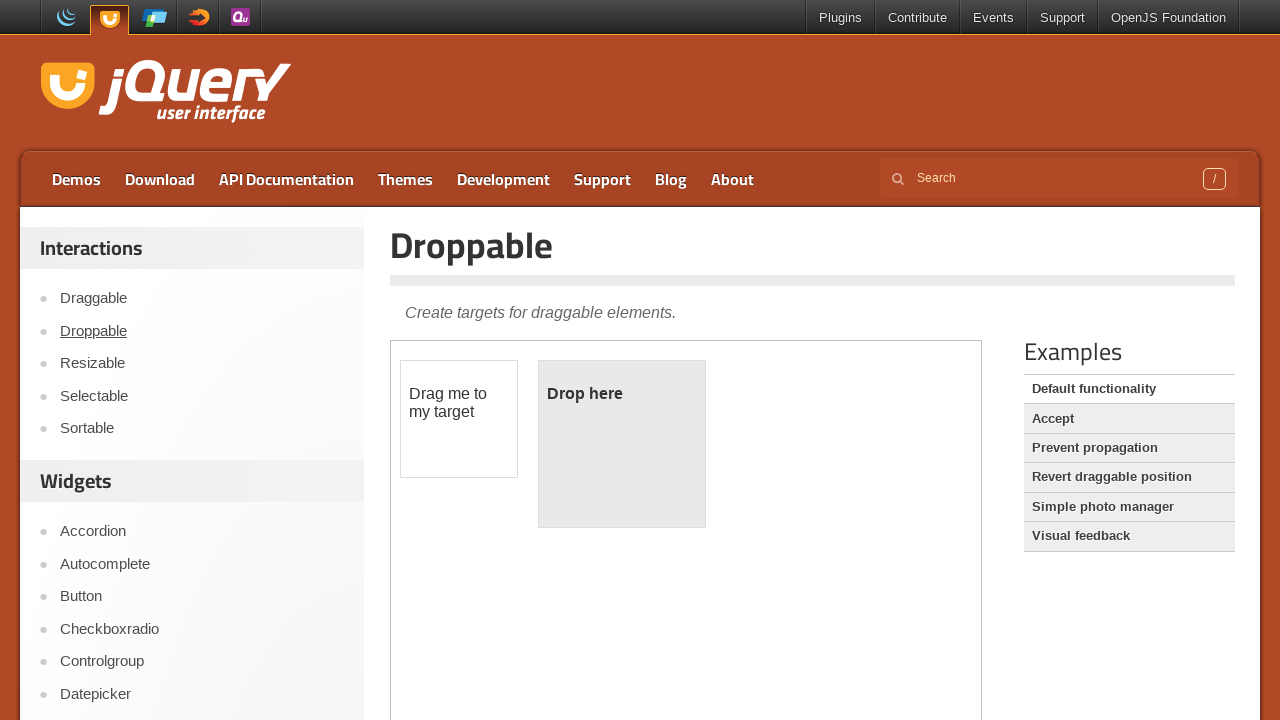